Tests drag and drop functionality on jQuery UI demo page by dragging an element and dropping it onto a target area

Starting URL: https://jqueryui.com/droppable/

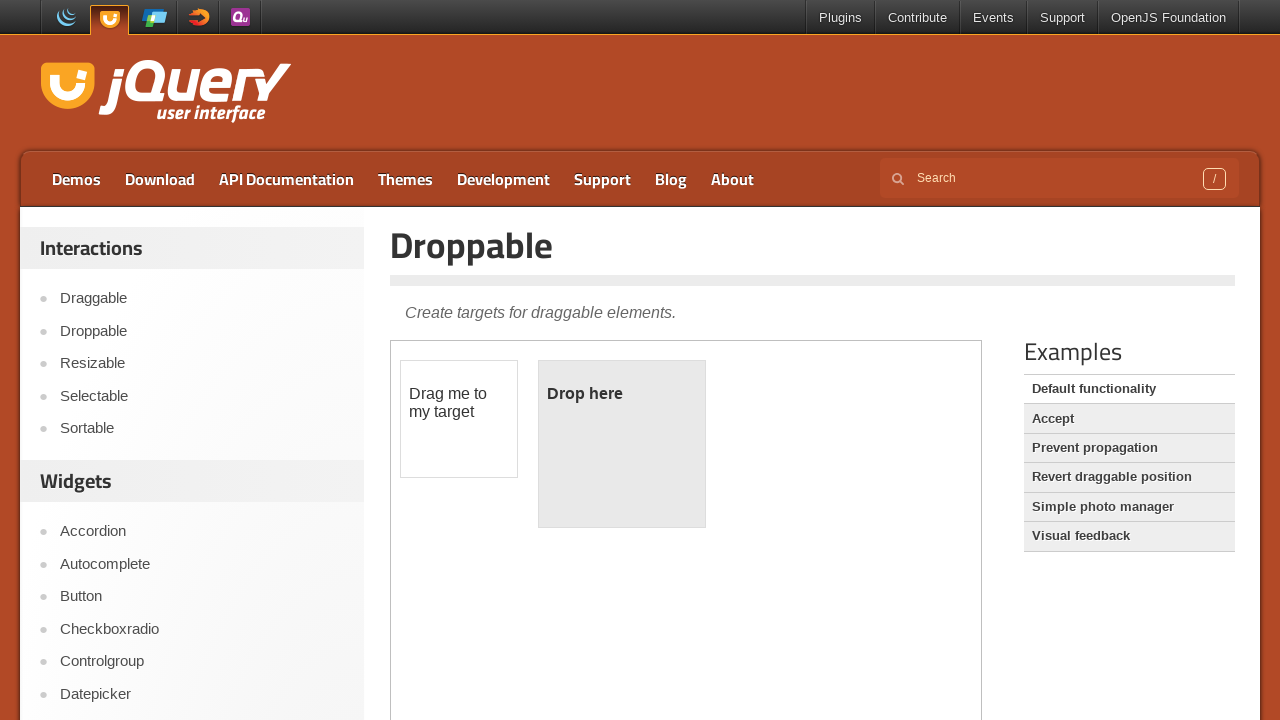

Navigated to jQuery UI droppable demo page
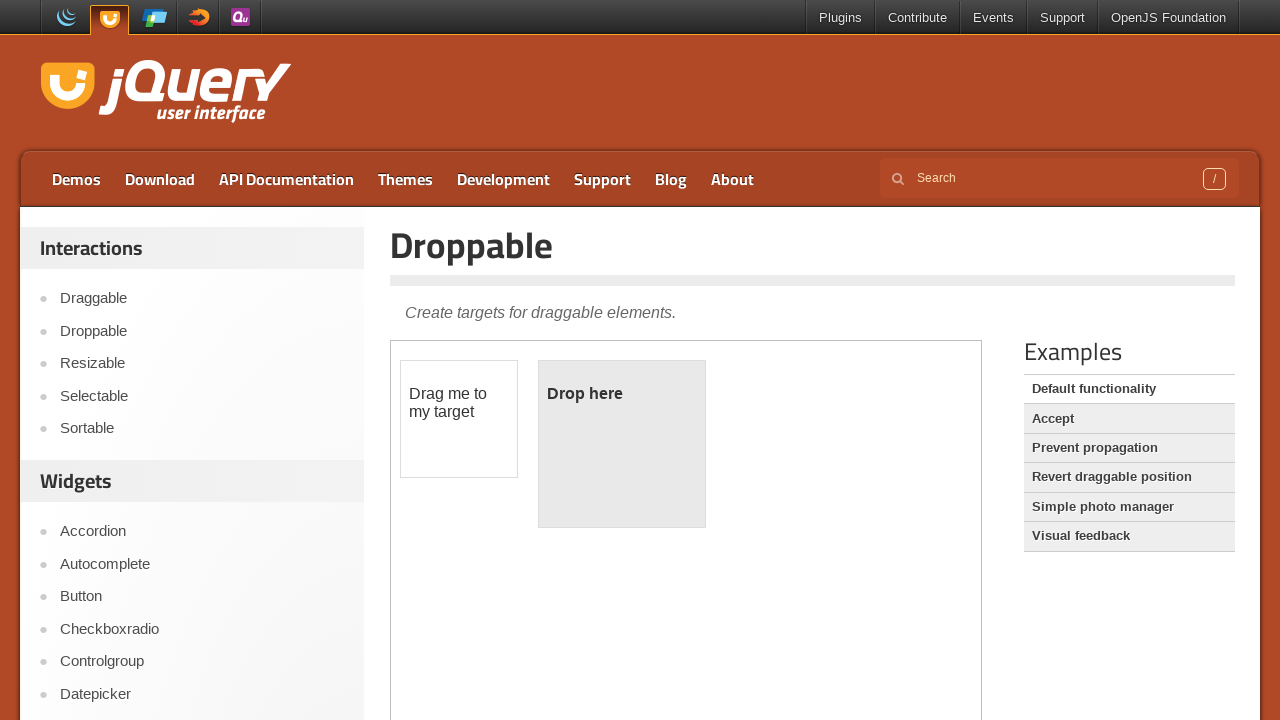

Located iframe containing drag and drop demo
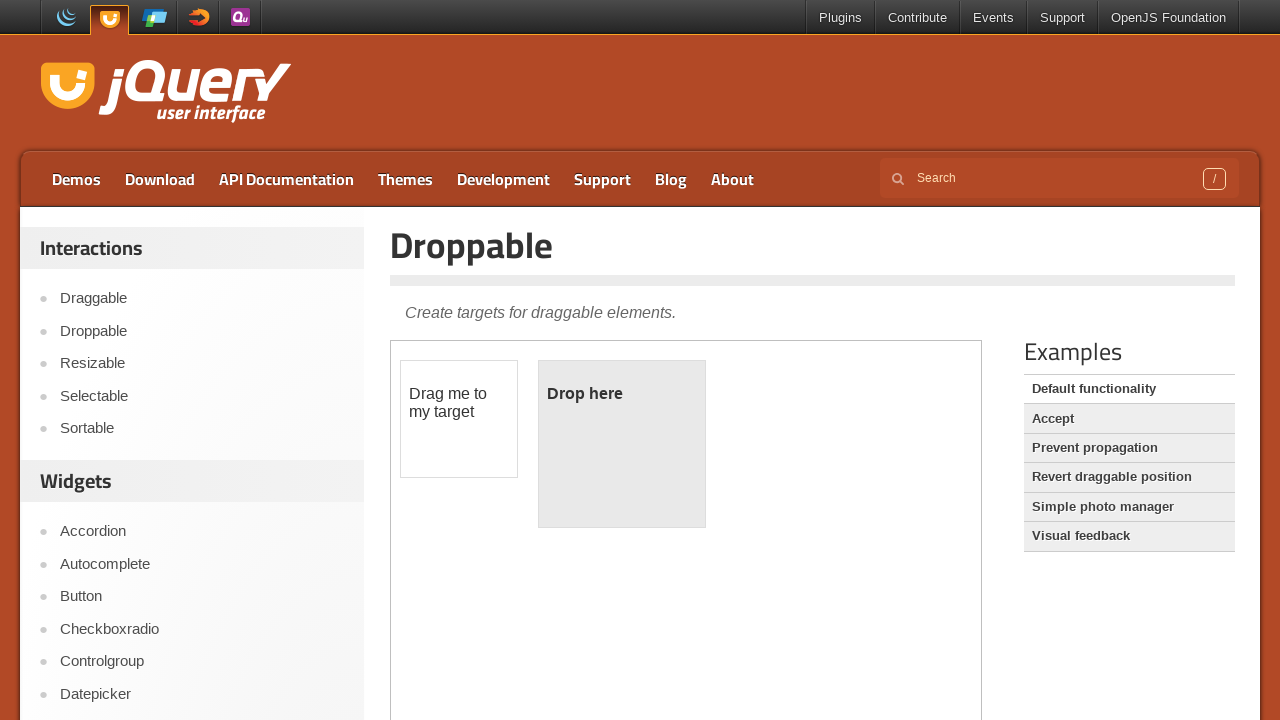

Located draggable element
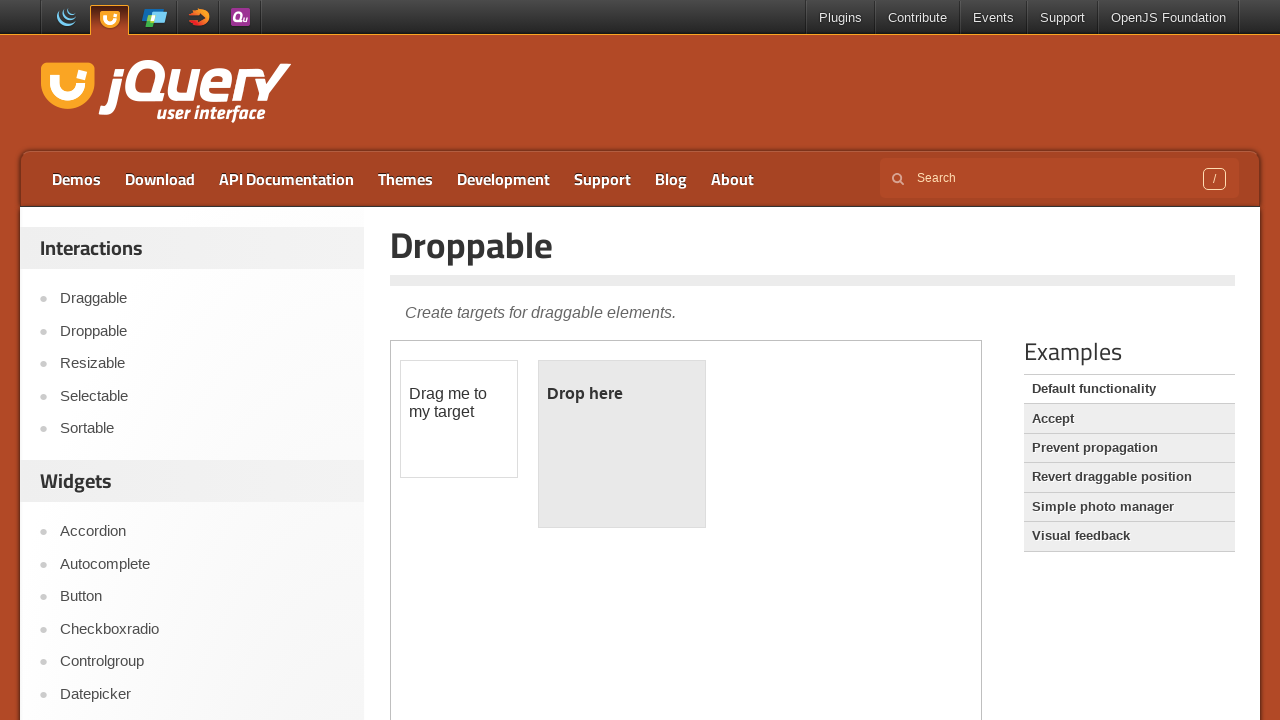

Located droppable target element
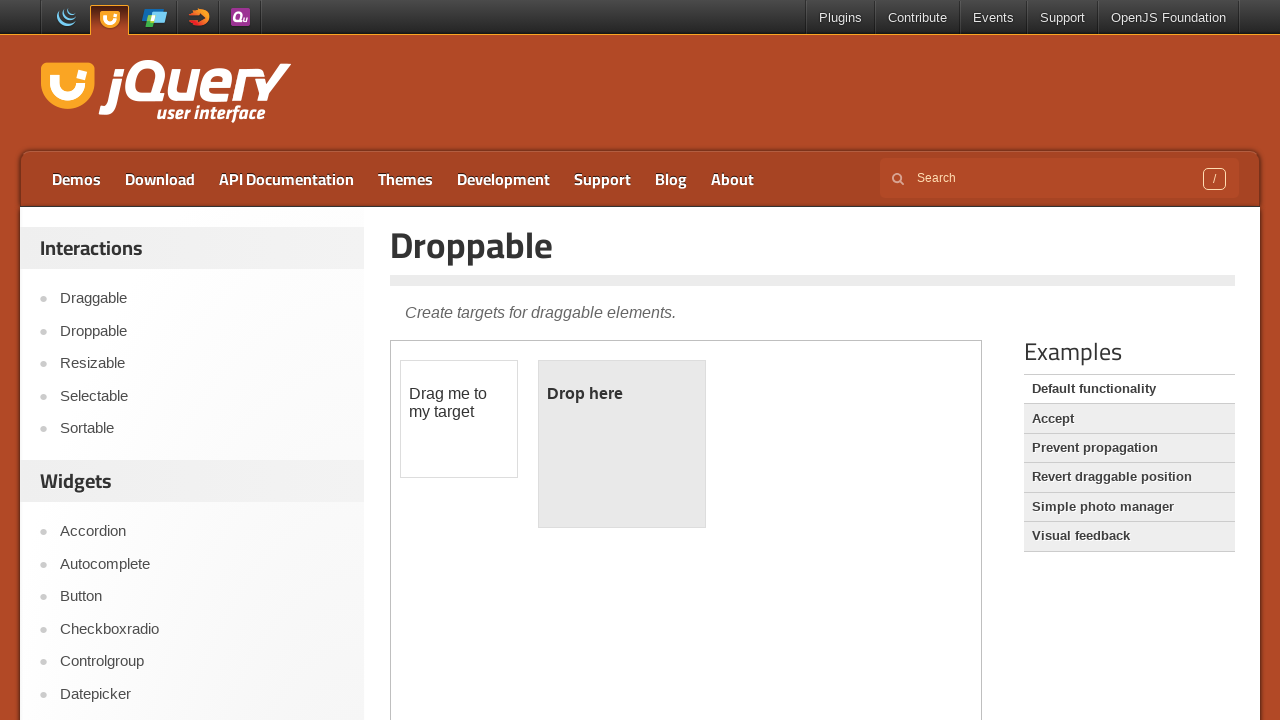

Dragged element to drop target area at (622, 444)
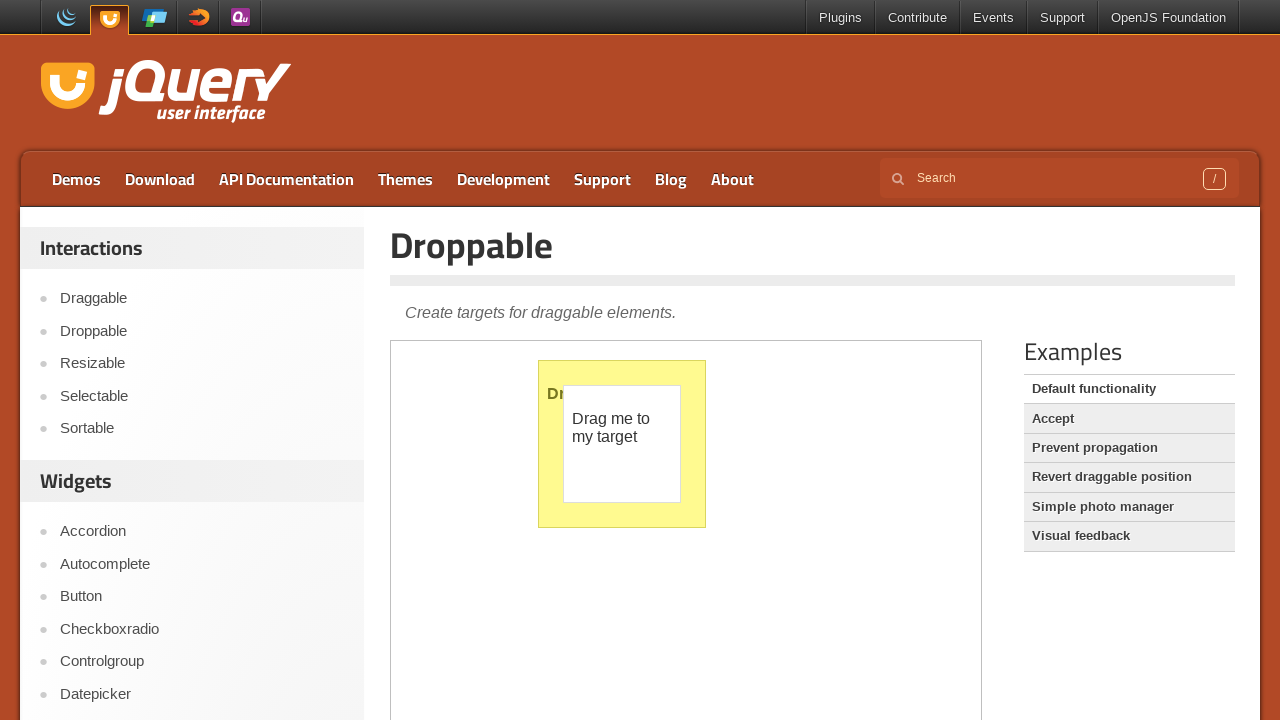

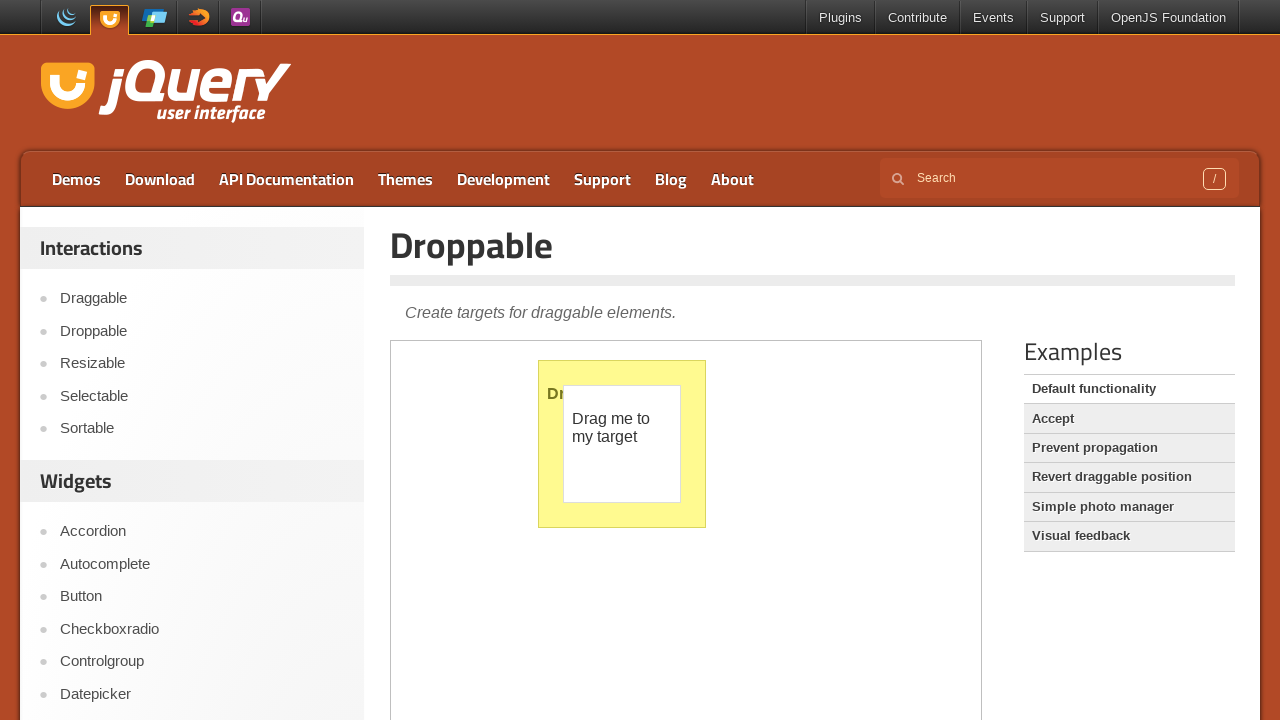